Clicks the Make Appointment button and verifies navigation to the login page

Starting URL: https://katalon-demo-cura.herokuapp.com/

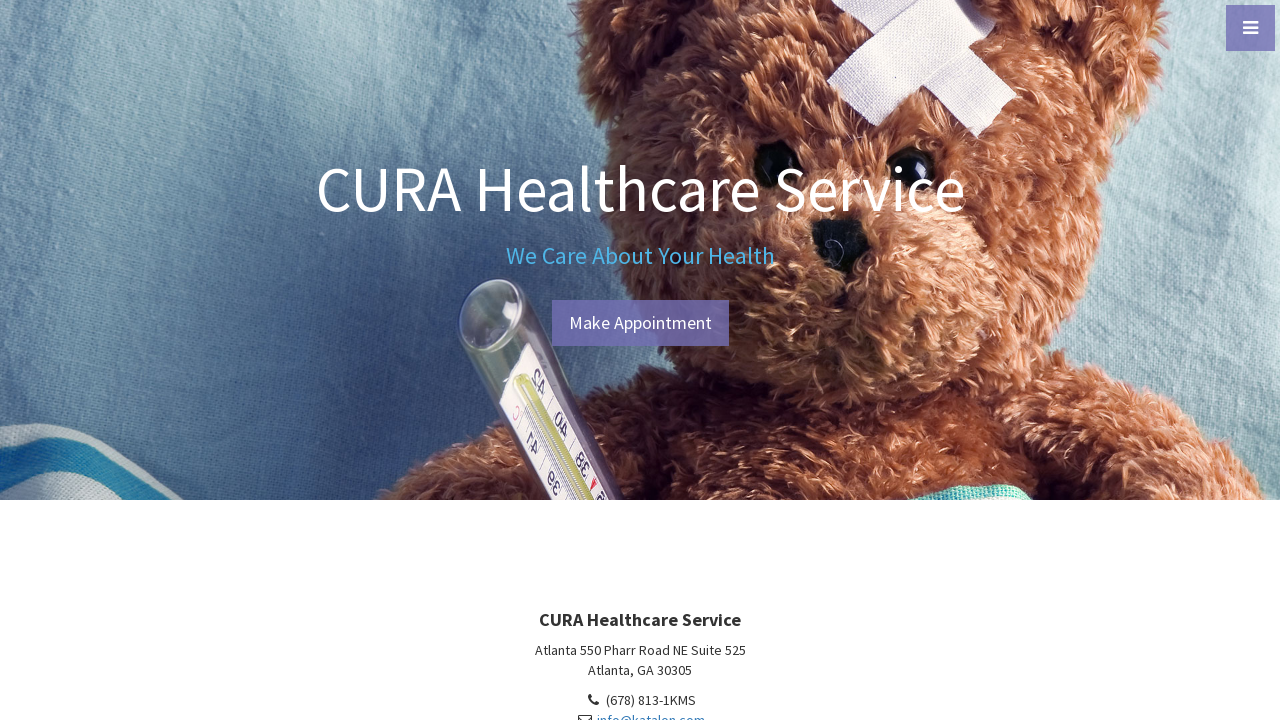

Clicked Make Appointment button at (640, 323) on #btn-make-appointment
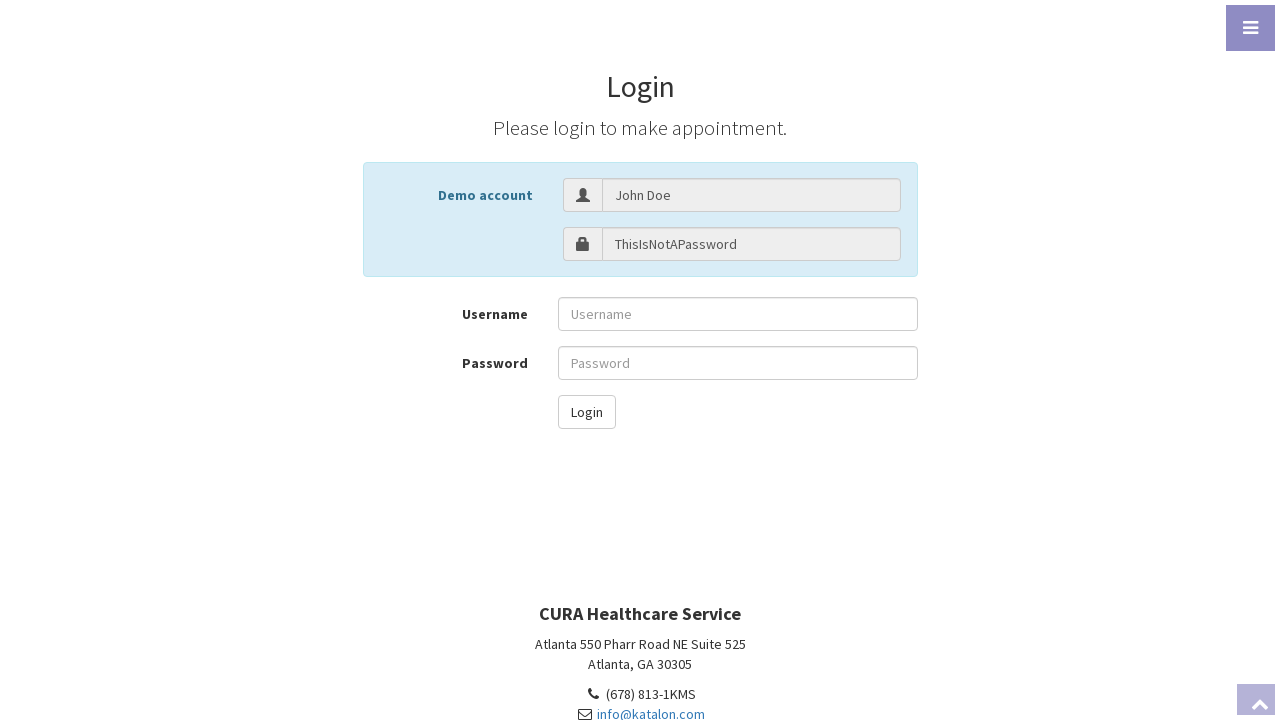

Verified navigation to login page - URL is https://katalon-demo-cura.herokuapp.com/profile.php#login
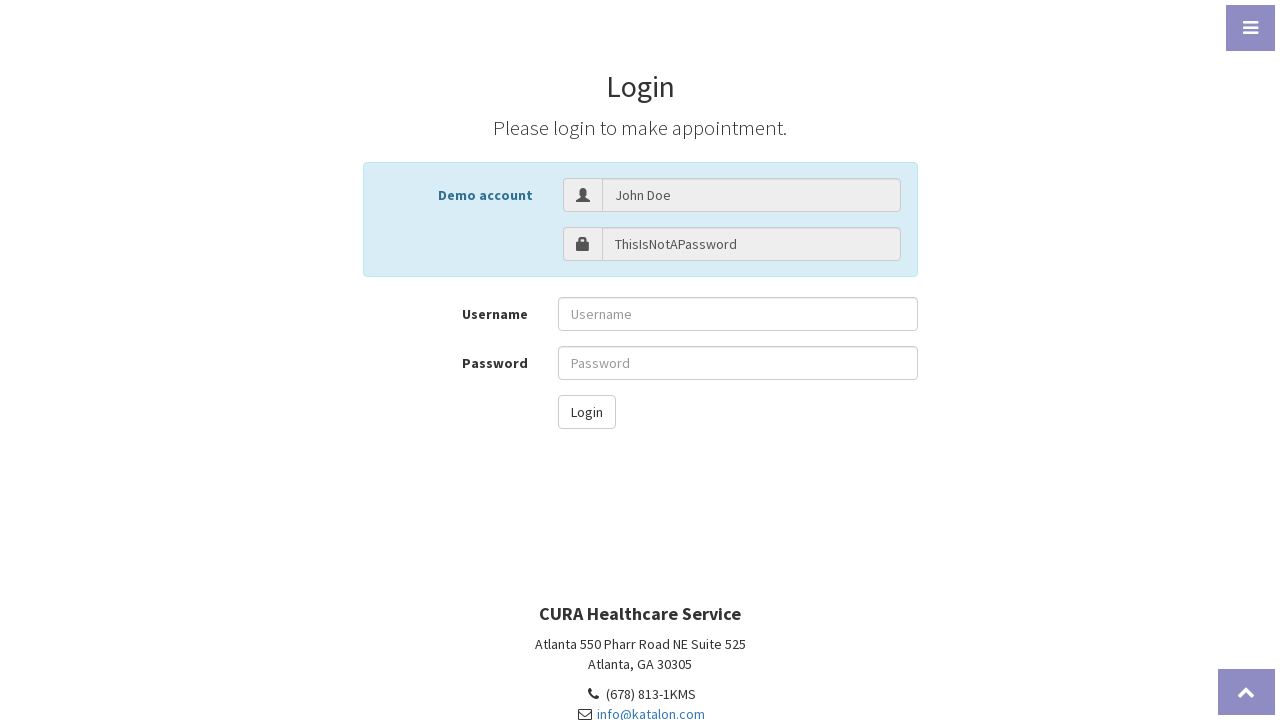

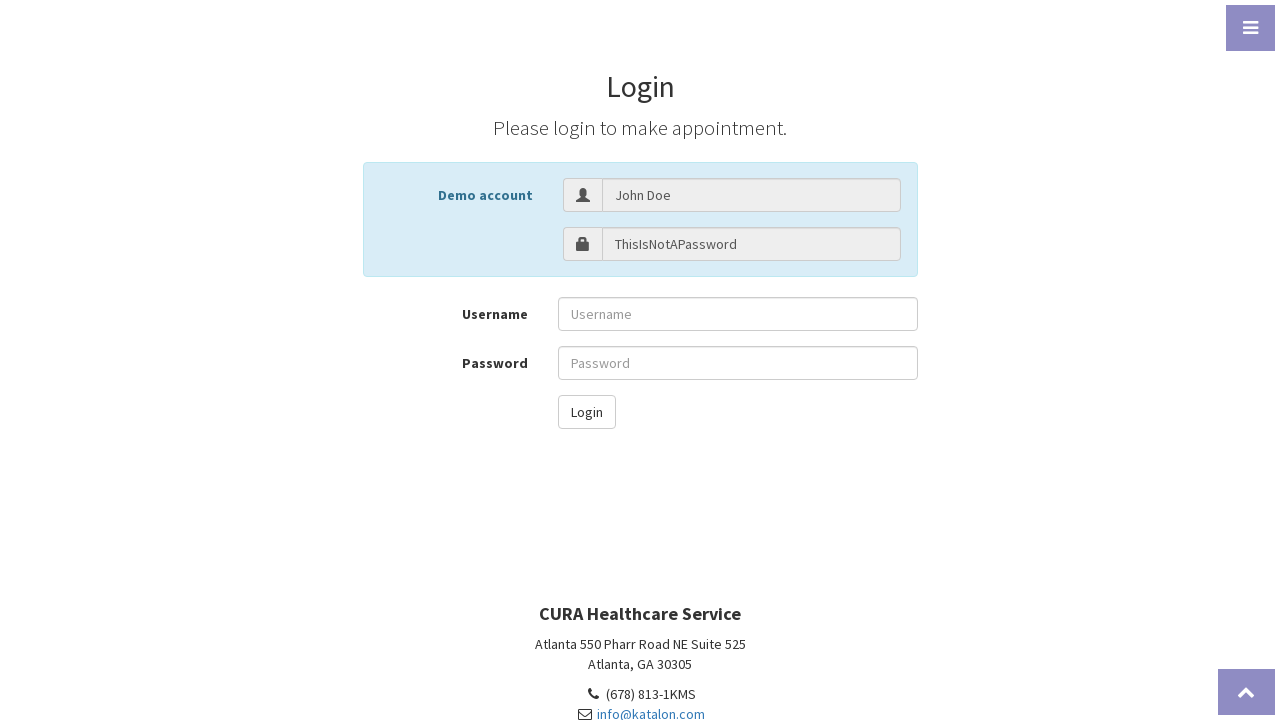